Tests a basic HTML form by filling username, password, selecting checkboxes, radio buttons, dropdown options, and submitting the form to verify all values are received correctly

Starting URL: https://testpages.eviltester.com/styled/basic-html-form-test.html

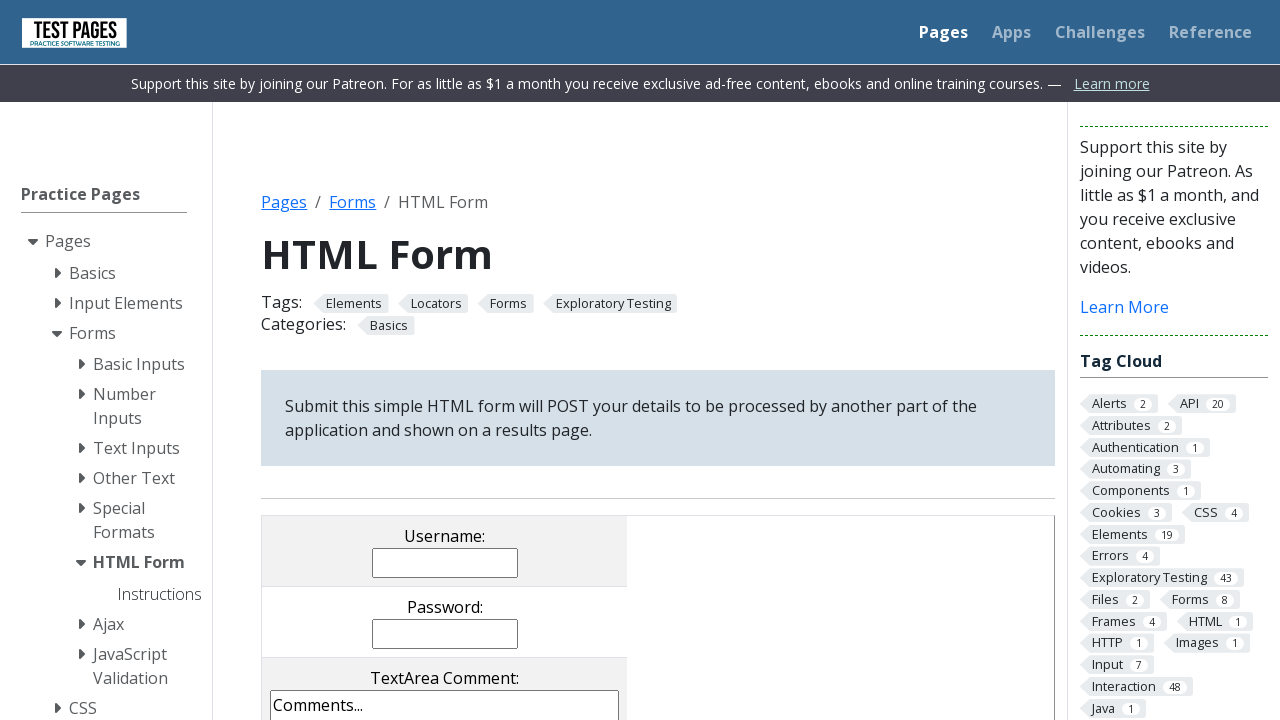

Navigated to basic HTML form test page
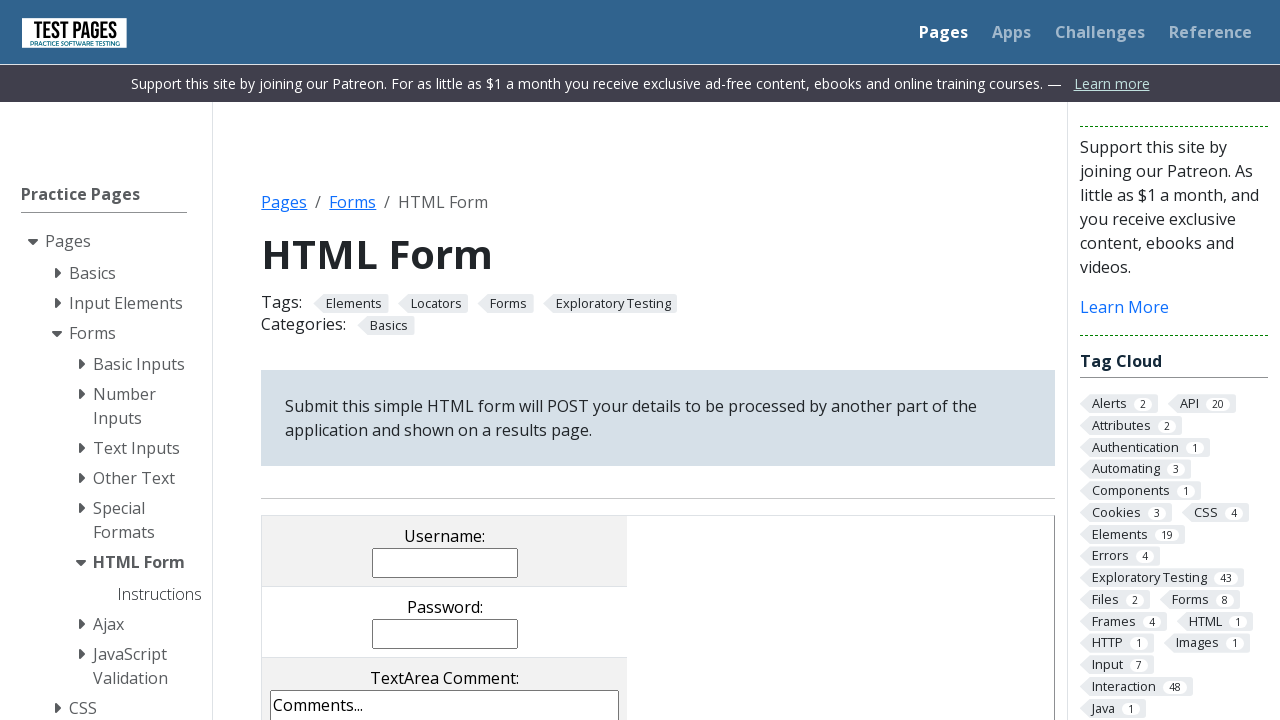

Filled username field with 'student' on input[name='username']
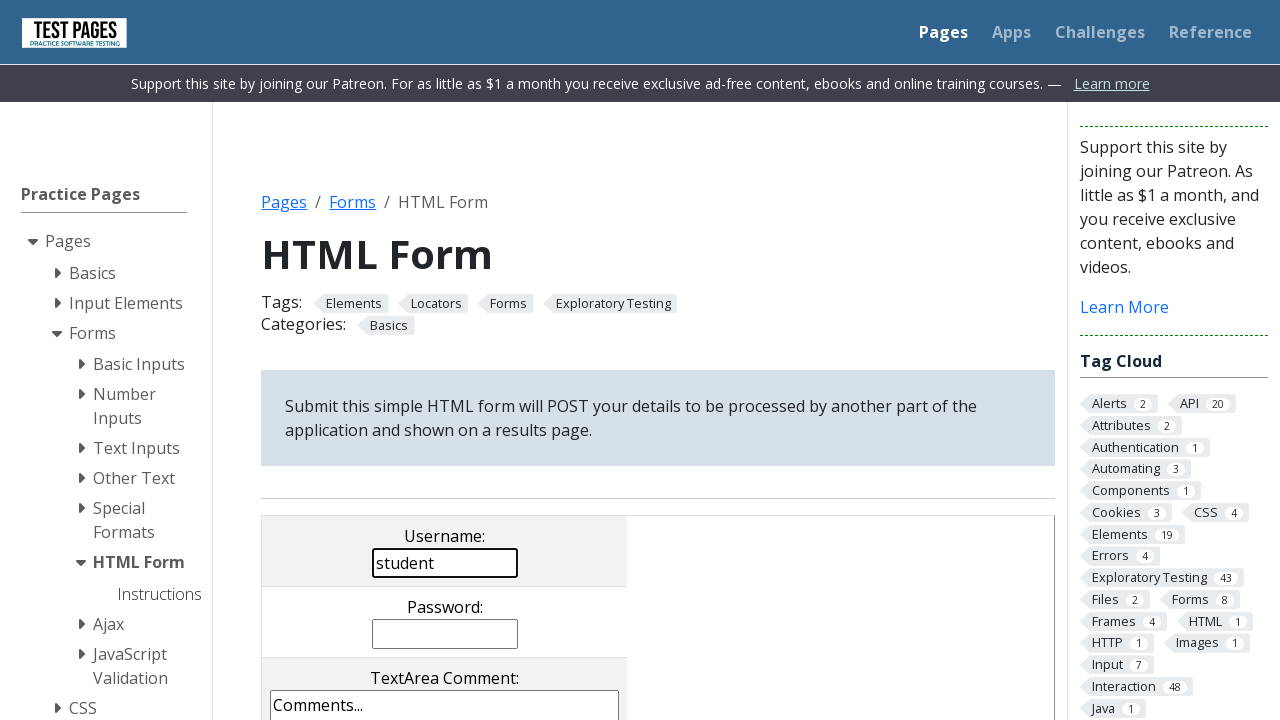

Filled password field with '123456789' on input[name='password']
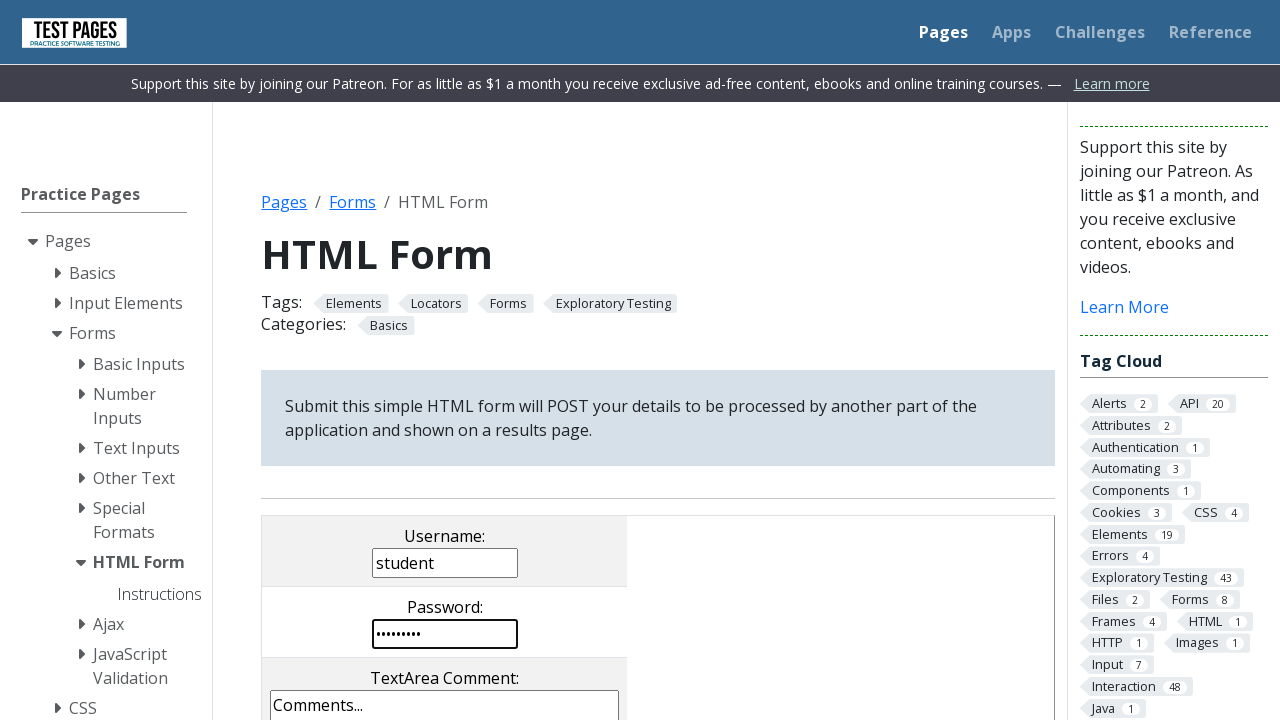

Clicked checkbox cb1 at (299, 360) on input[value='cb1']
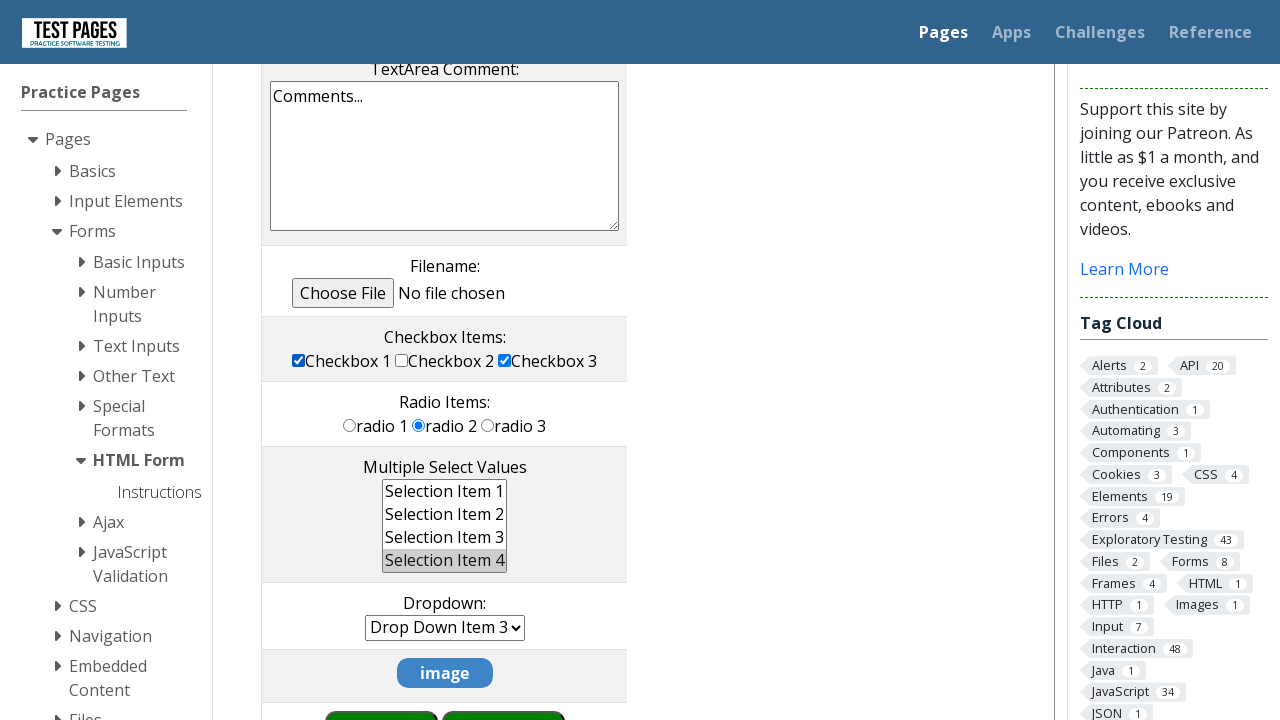

Selected radio button rd2 at (419, 425) on input[value='rd2']
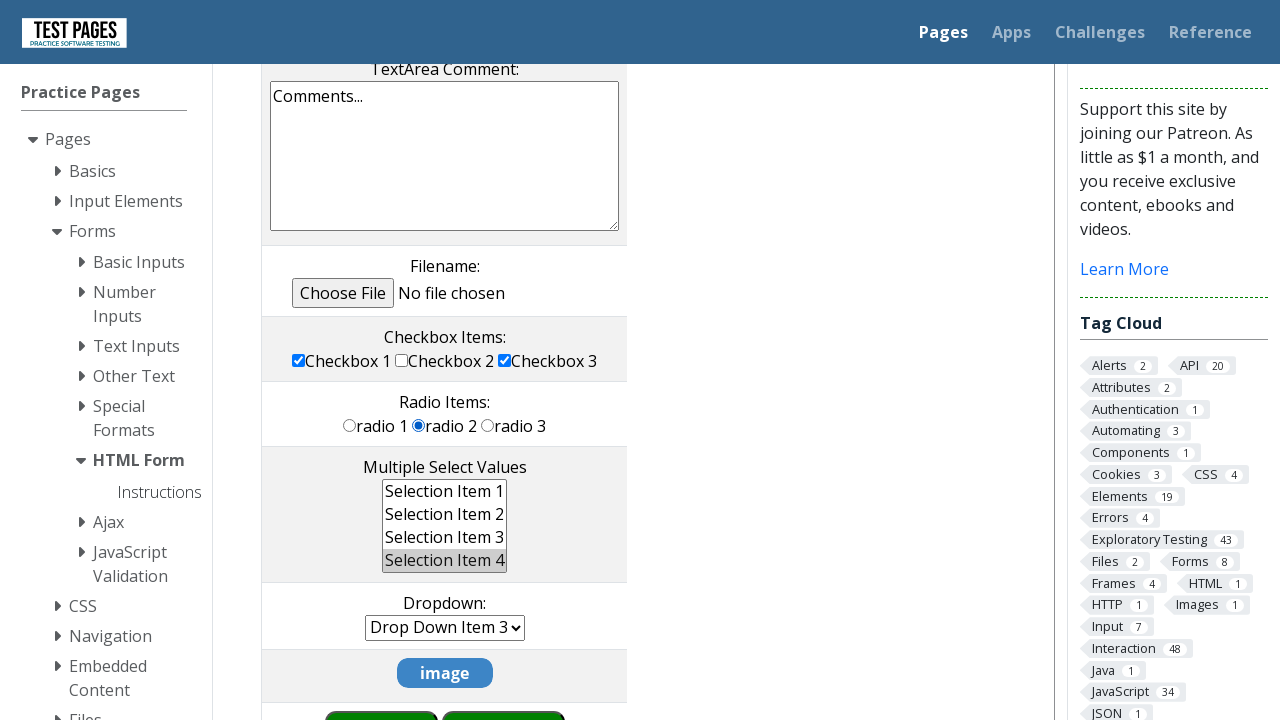

Selected 'Selection Item 1' from multiple select at (445, 491) on option:has-text('Selection Item 1')
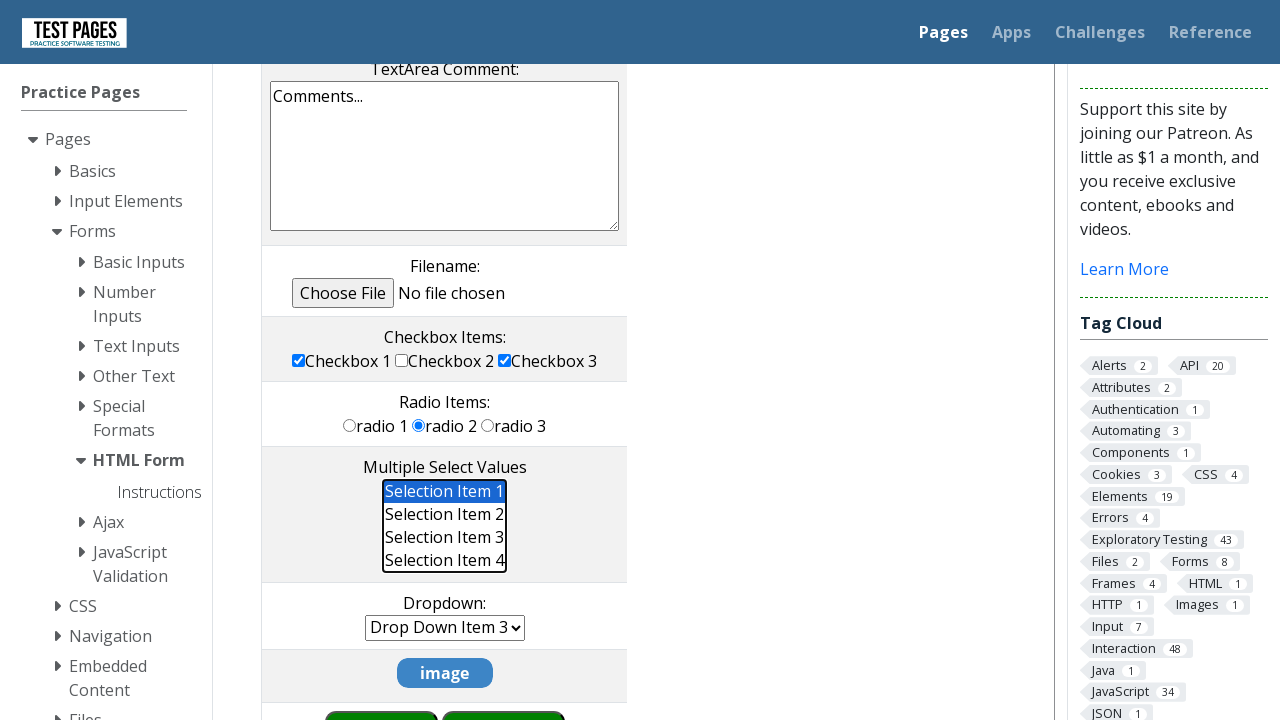

Selected 'dd4' from dropdown menu on select[name='dropdown']
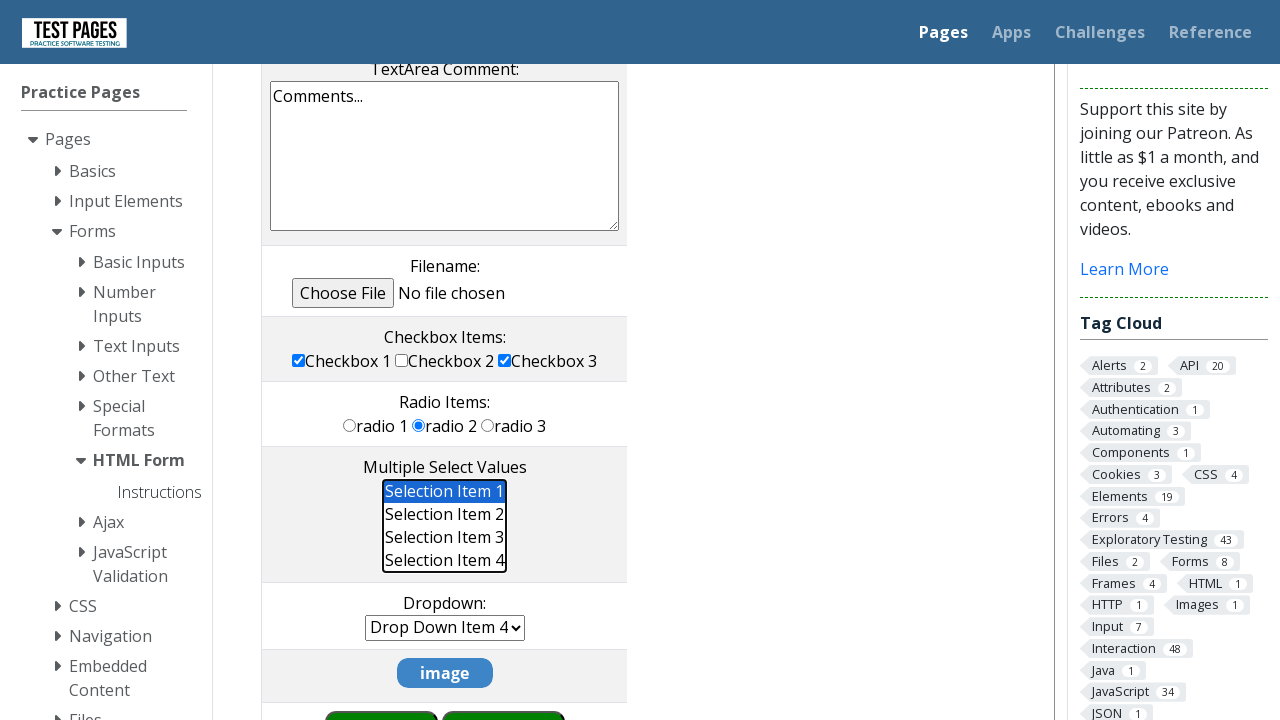

Clicked submit button to submit the form at (504, 690) on input[value='submit']
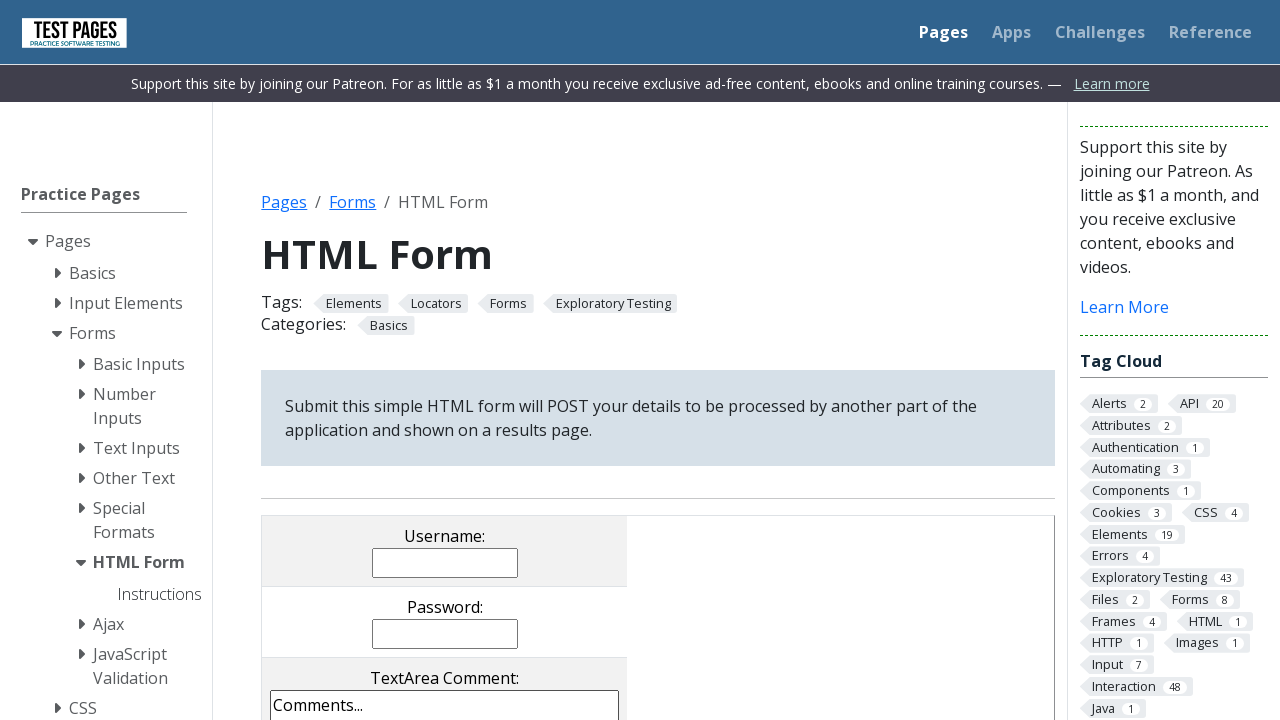

Form submission successful and results page loaded
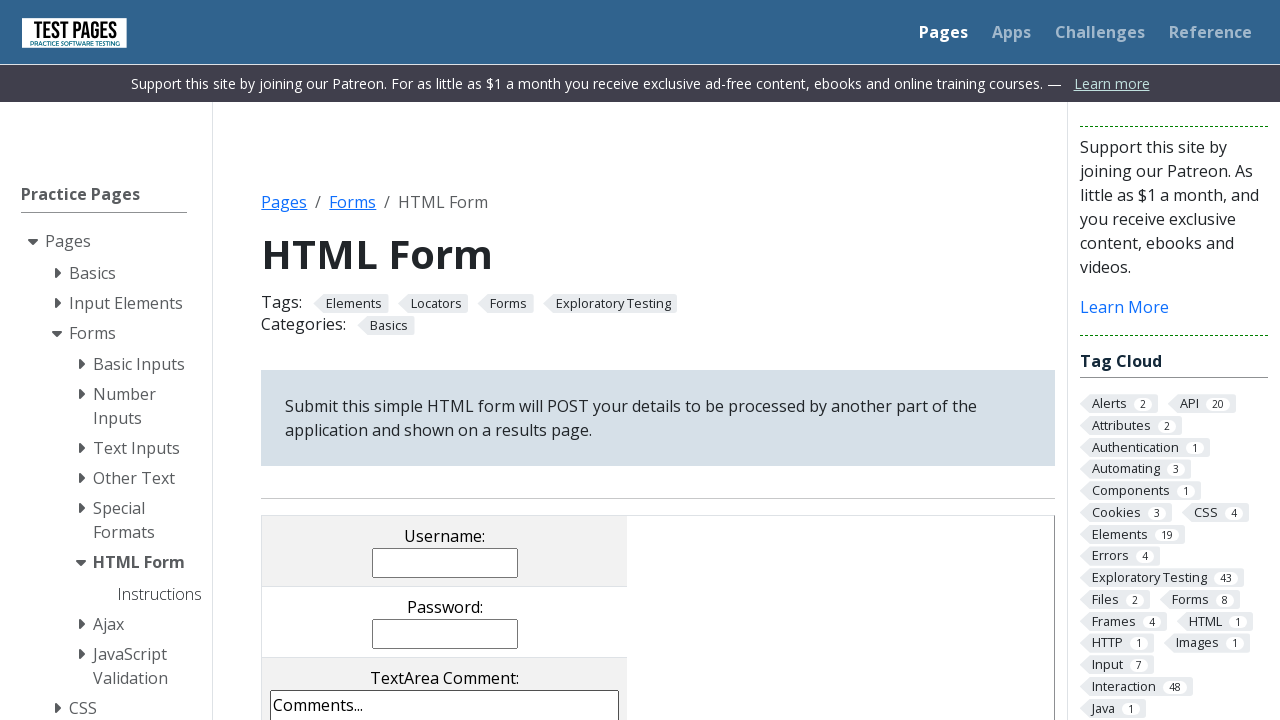

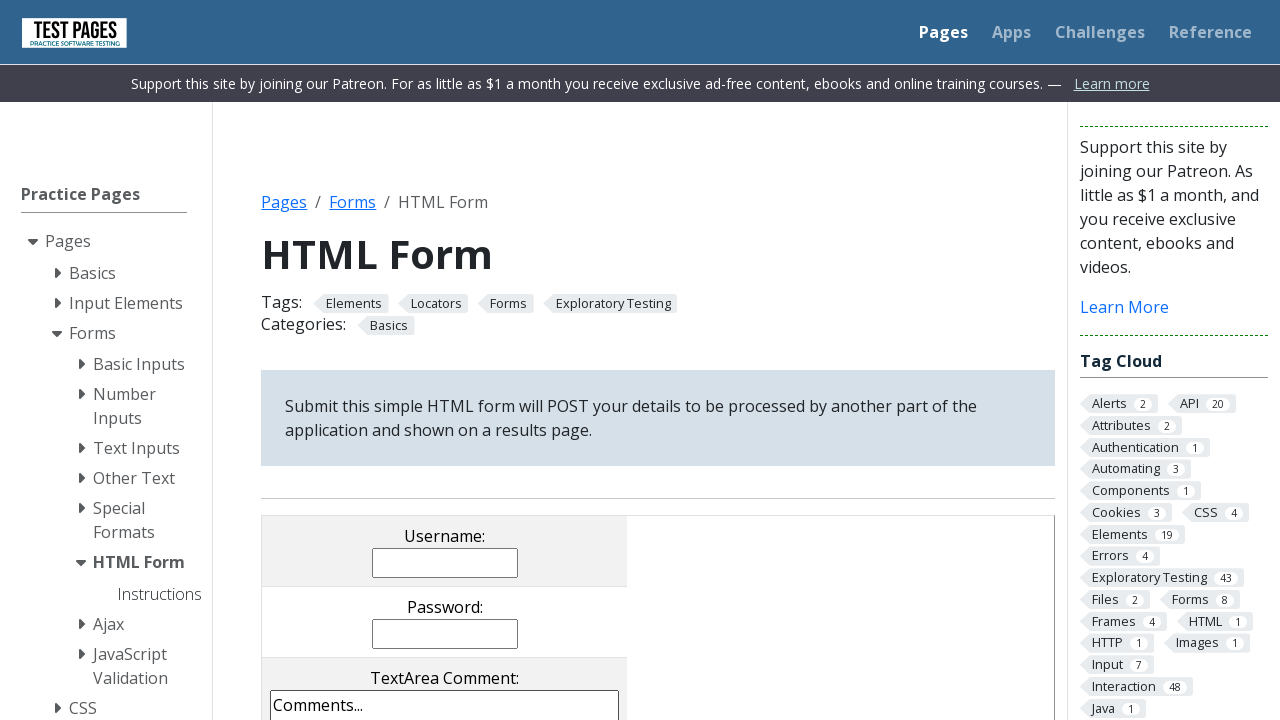